Tests radio button and checkbox interaction by selecting a Java radio button option and clicking a checkbox on a Selenium practice page

Starting URL: http://seleniumpractise.blogspot.com/2016/08/how-to-automate-radio-button-in.html

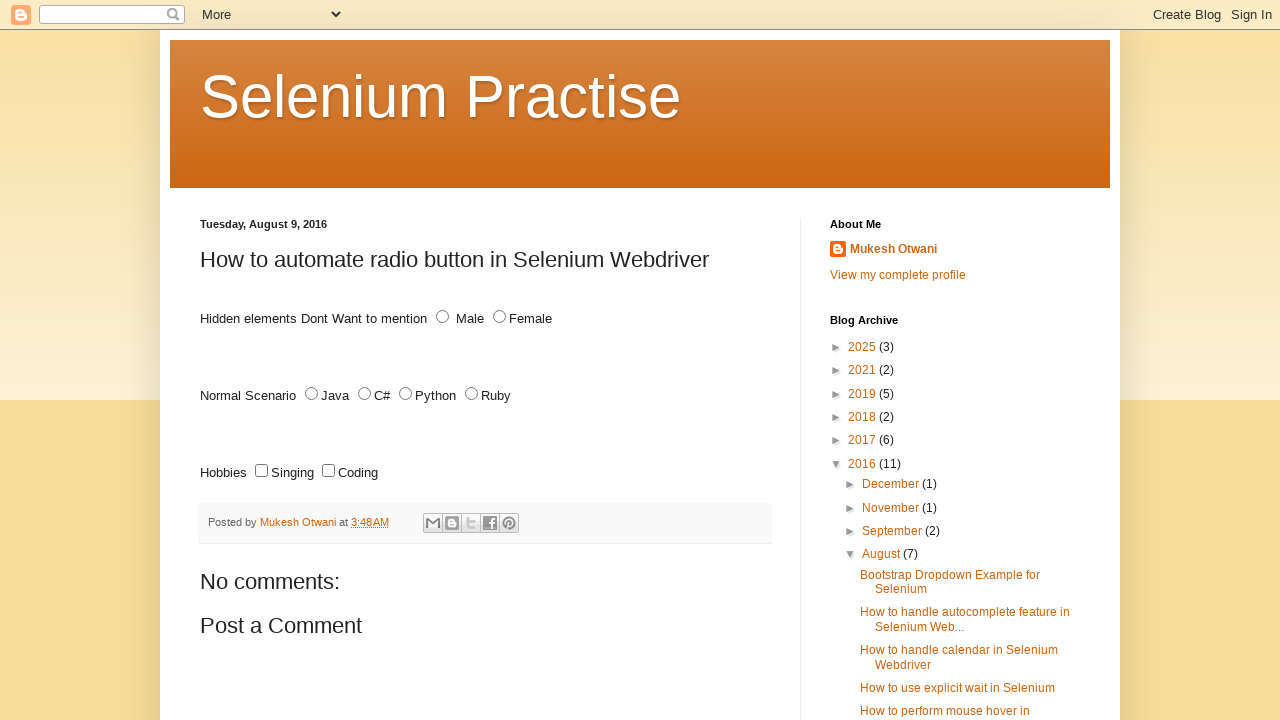

Selected JAVA radio button at (312, 394) on input[name='lang'][value='JAVA']
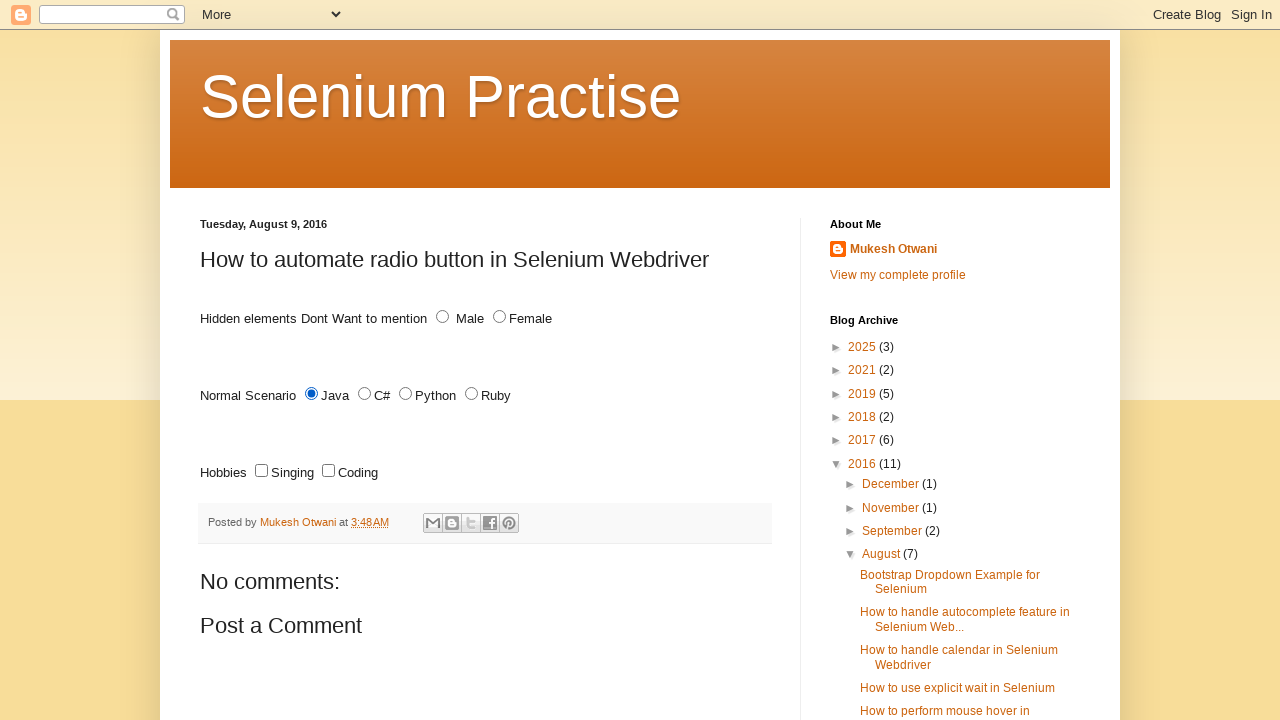

Clicked sing checkbox at (262, 471) on input#sing[type='checkbox']
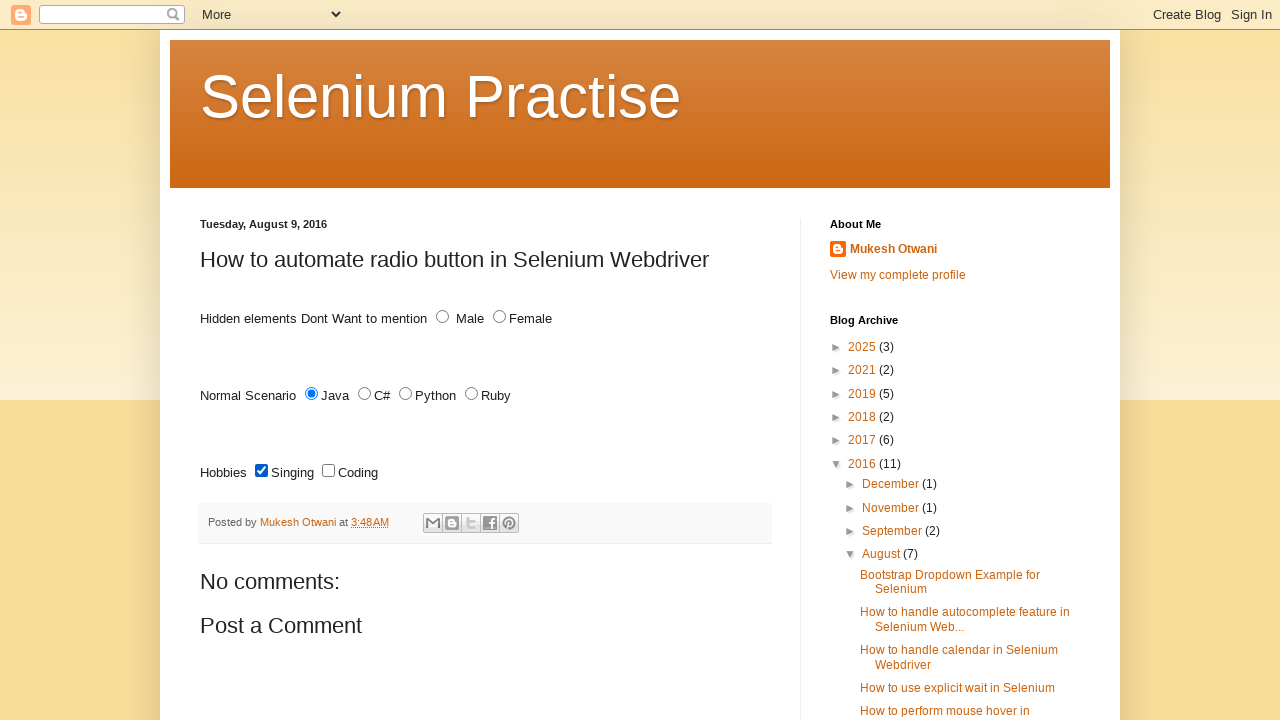

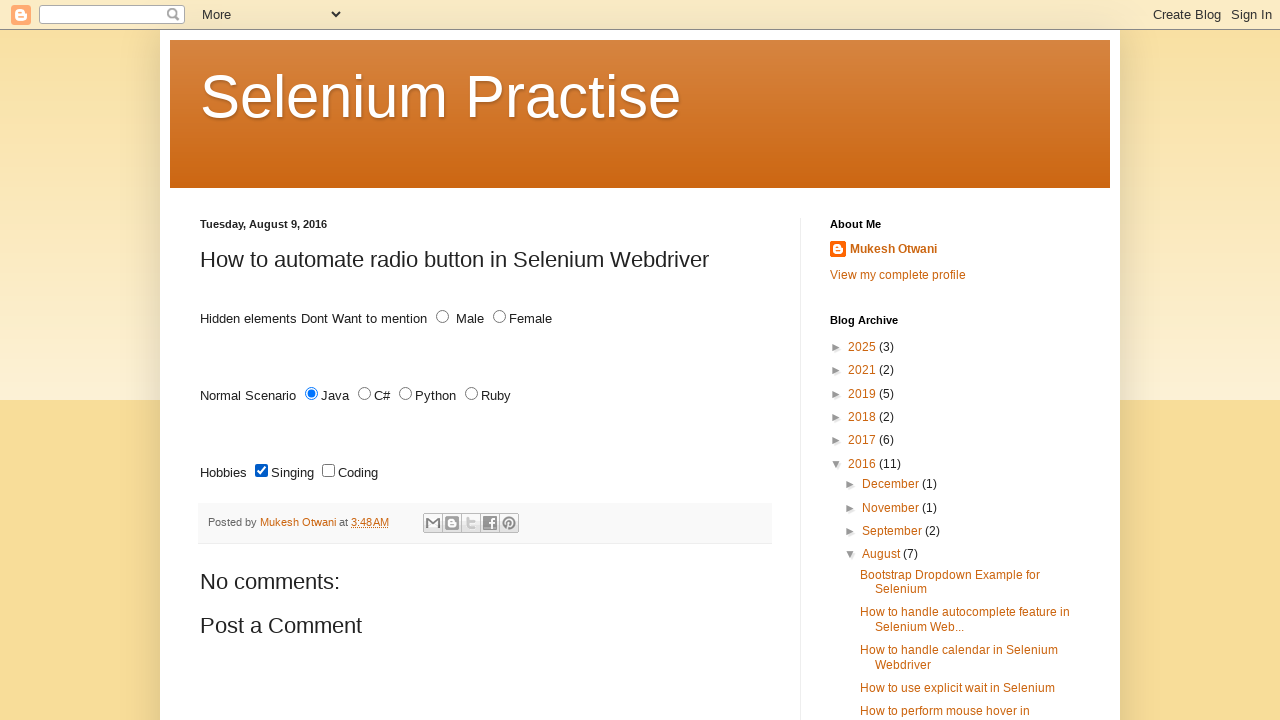